Tests navigation through different product categories (Phones, Laptops, Monitors) and verifies products are displayed in each category

Starting URL: https://www.demoblaze.com/

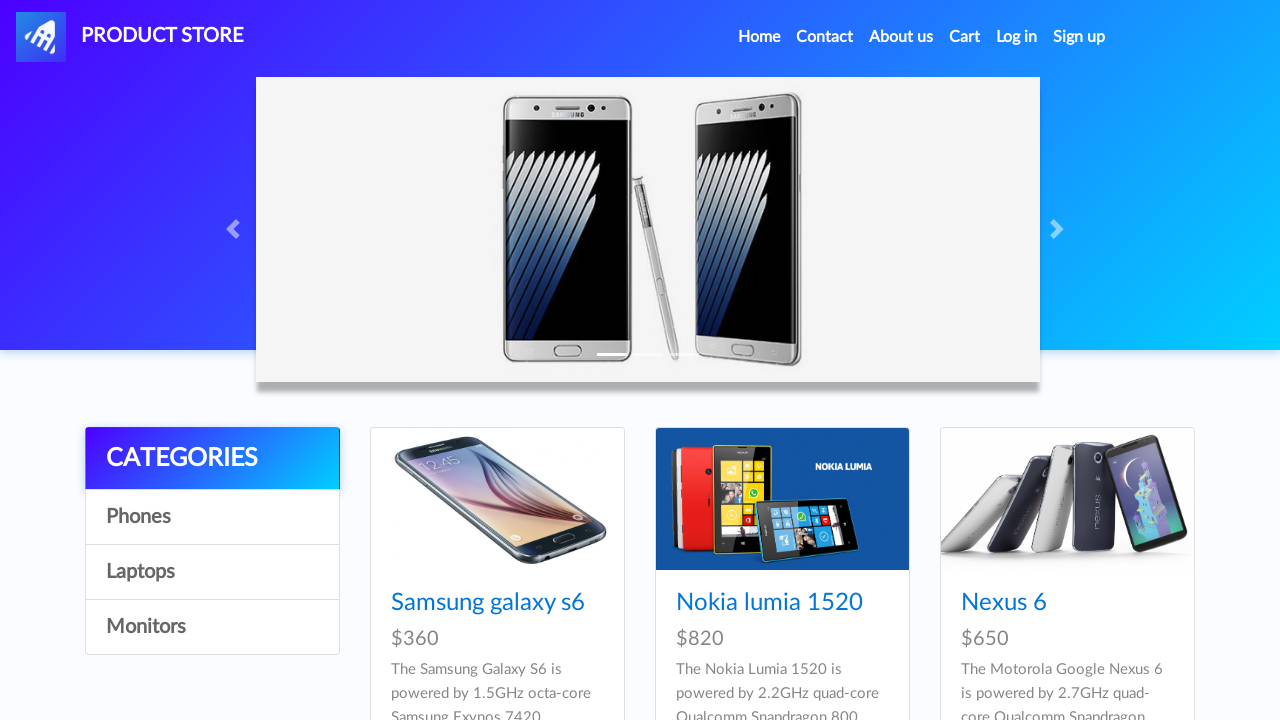

Clicked on Phones category link at (212, 517) on text=Phones
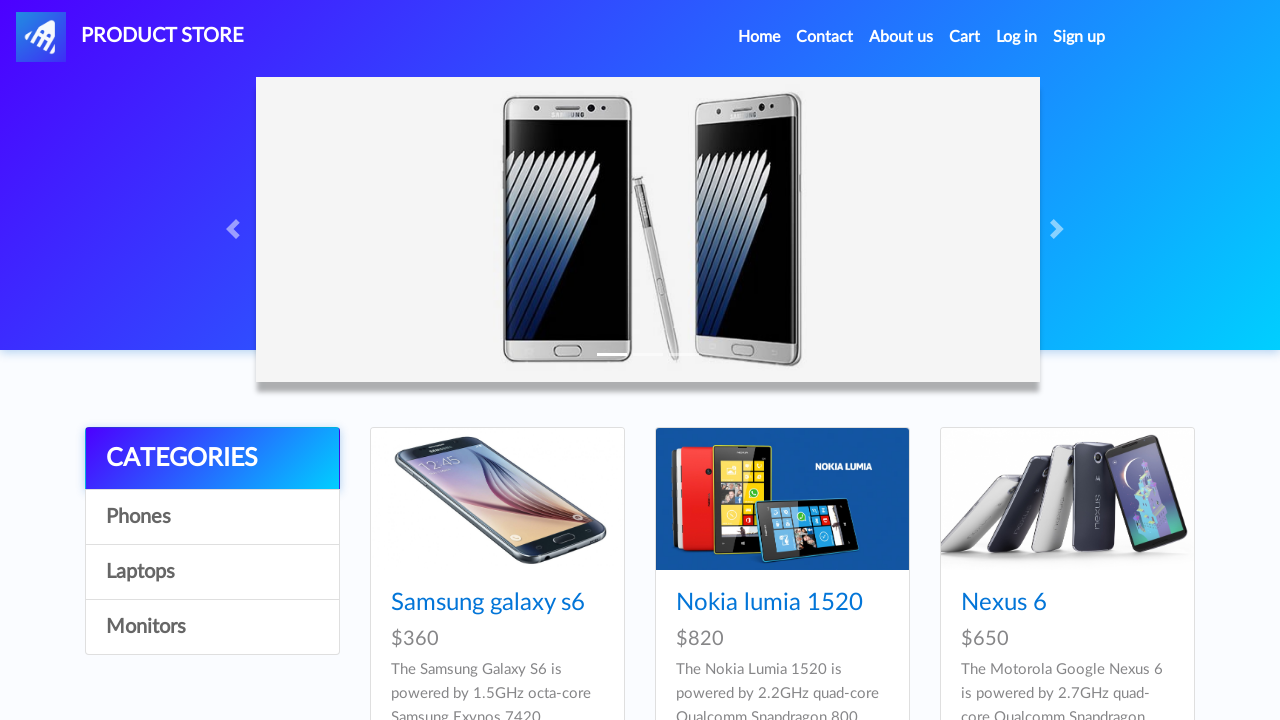

Products loaded in Phones category
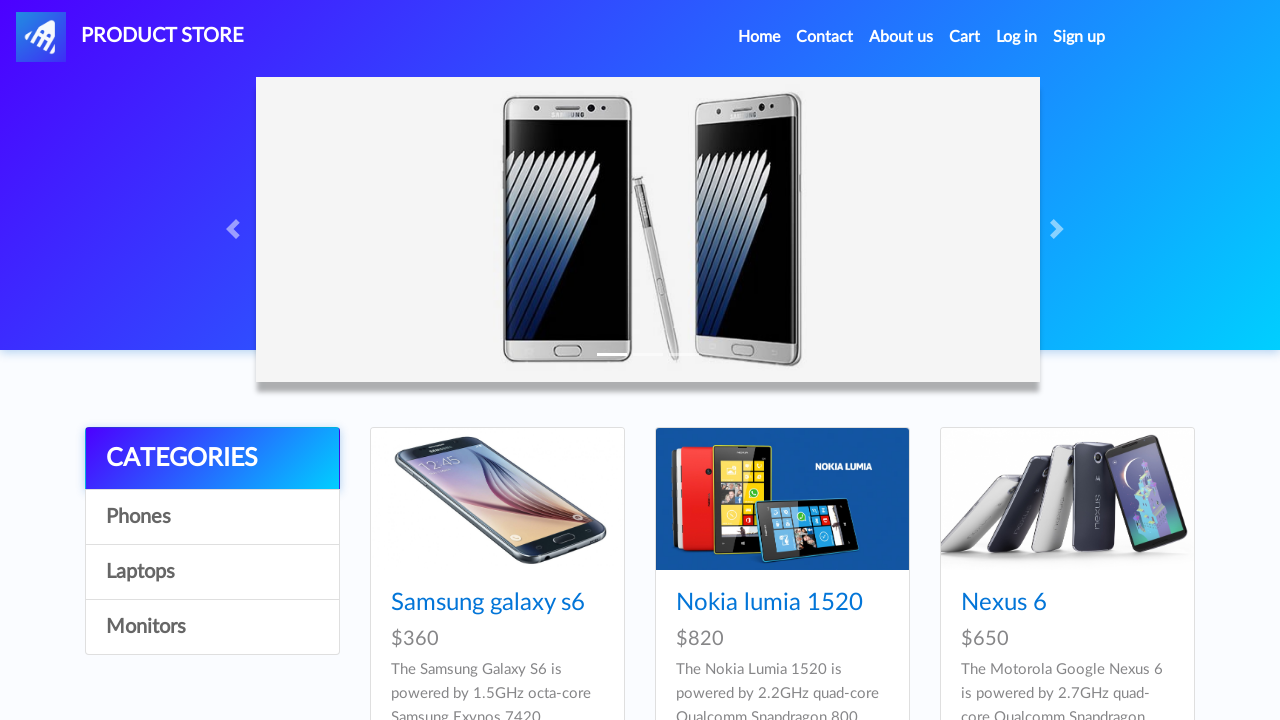

Clicked on Laptops category link at (212, 572) on text=Laptops
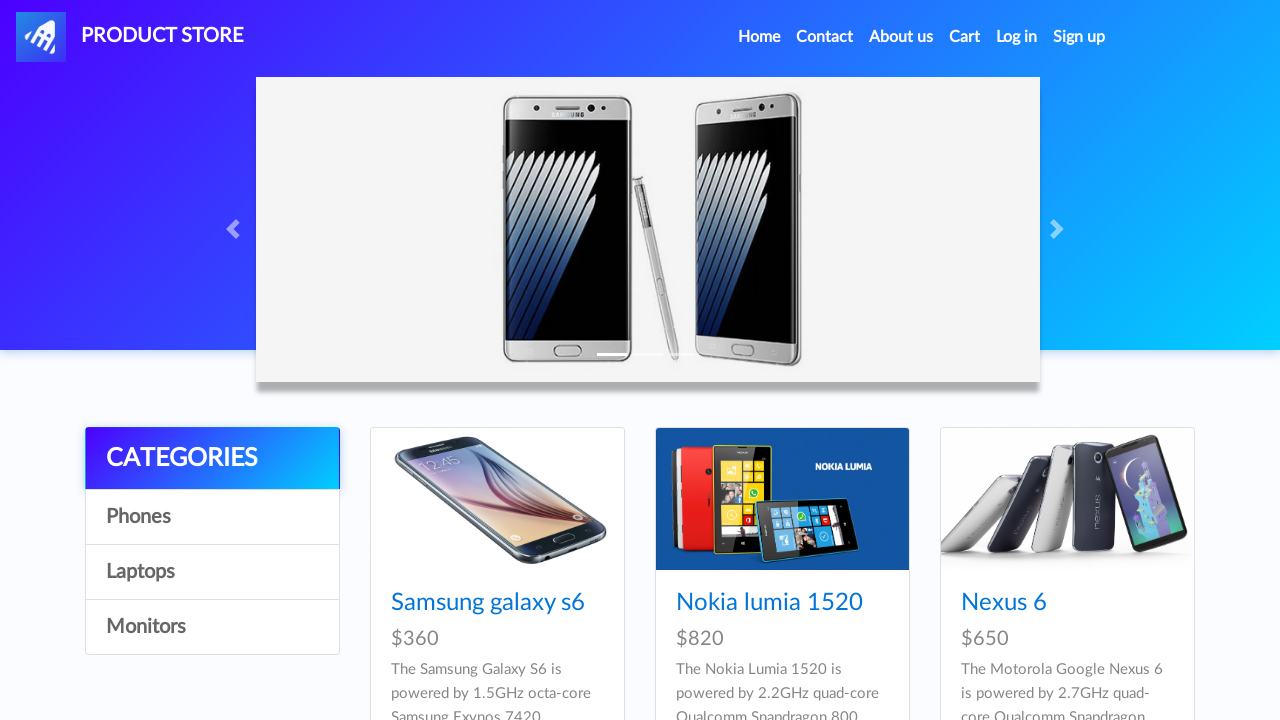

Products loaded in Laptops category
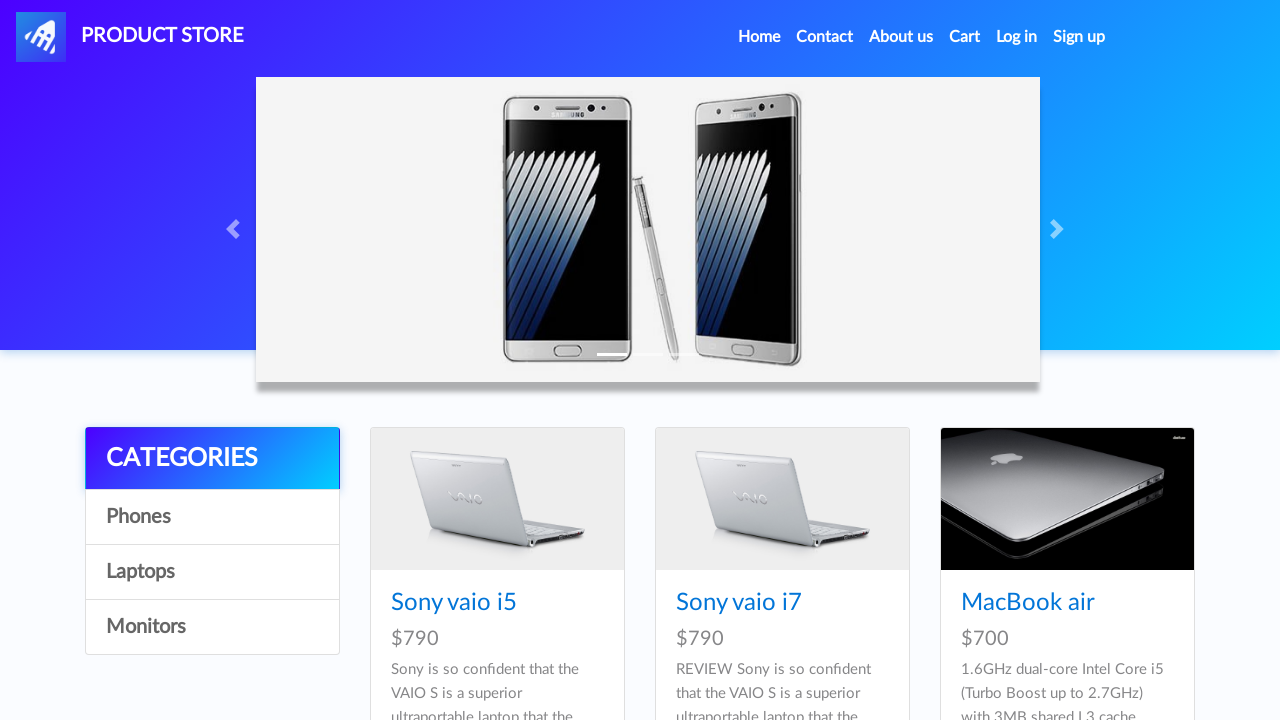

Clicked on Monitors category link at (212, 627) on text=Monitors
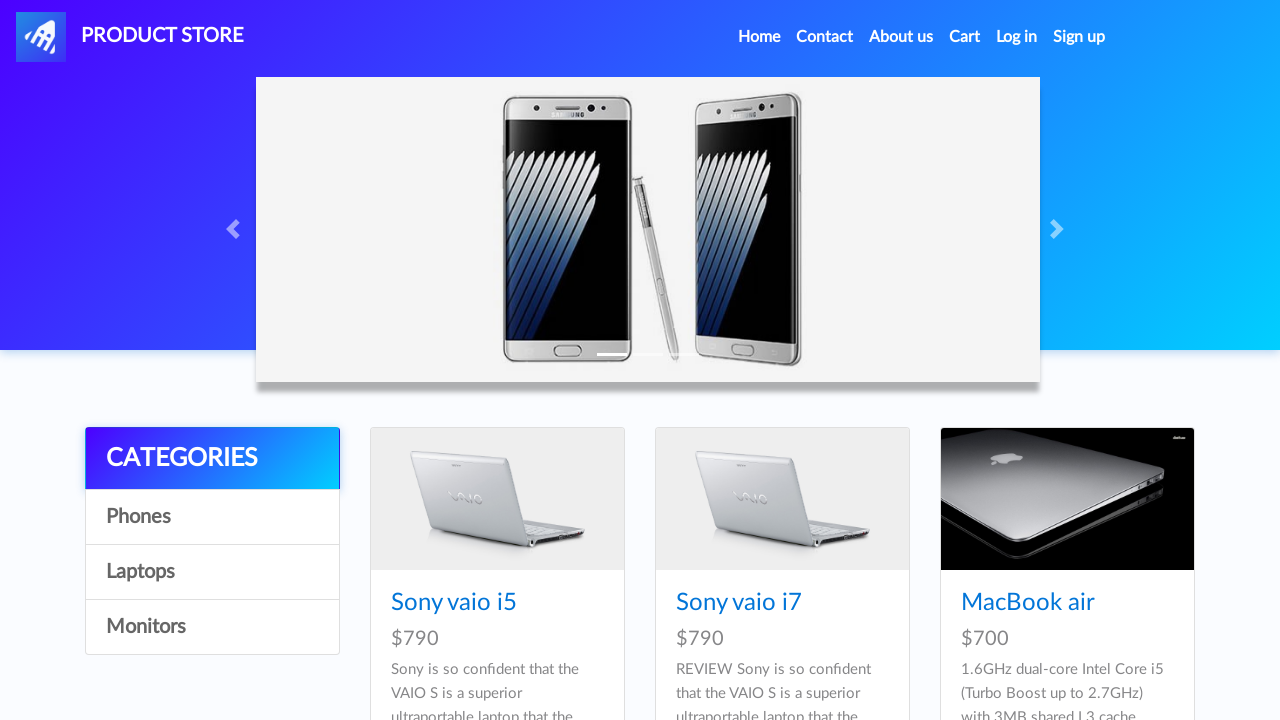

Products loaded in Monitors category
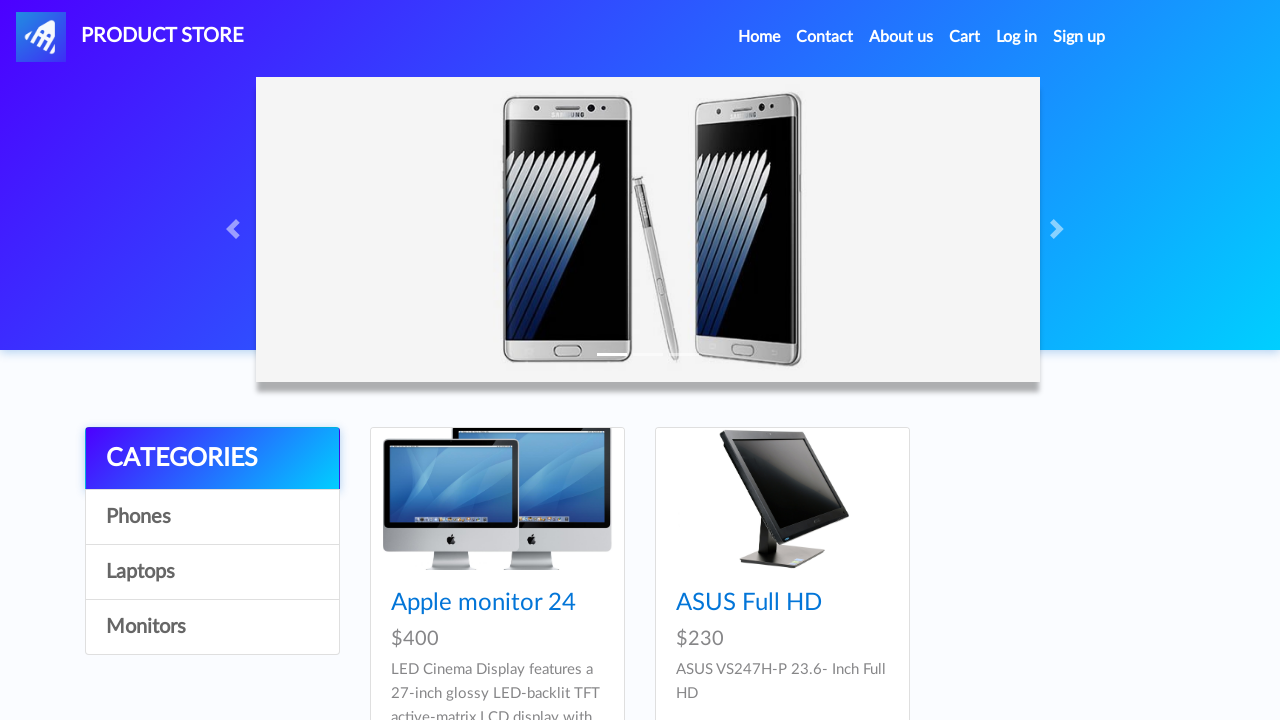

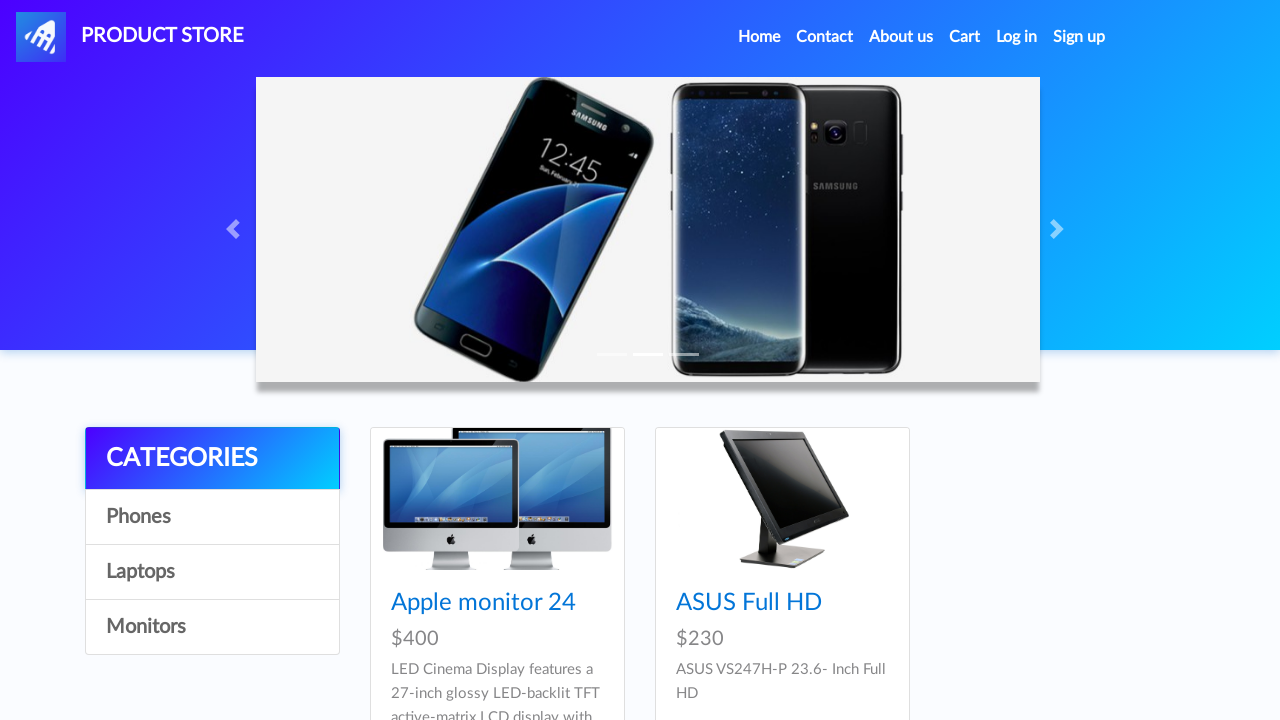